Tests checkbox functionality by clicking a checkbox to select it, verifying selection, then clicking again to deselect and verifying deselection. Also counts all checkboxes on the page.

Starting URL: https://rahulshettyacademy.com/AutomationPractice/

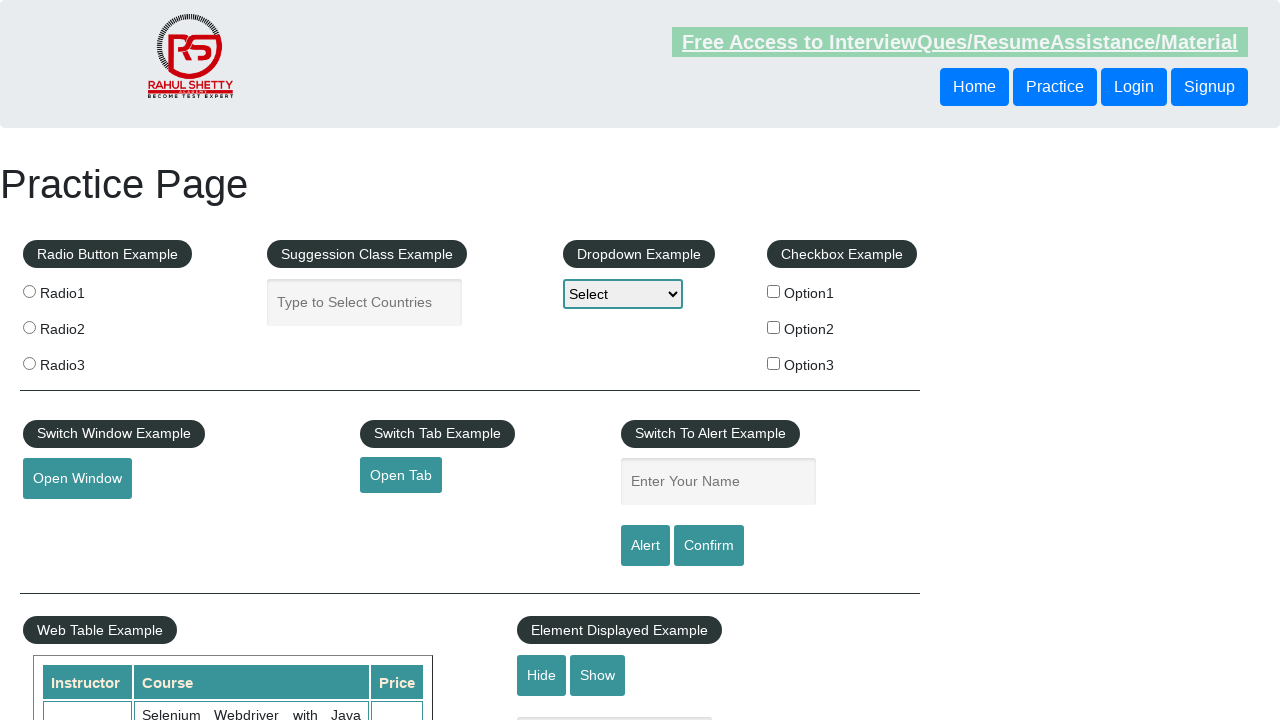

Clicked checkbox option 1 to select it at (774, 291) on #checkBoxOption1
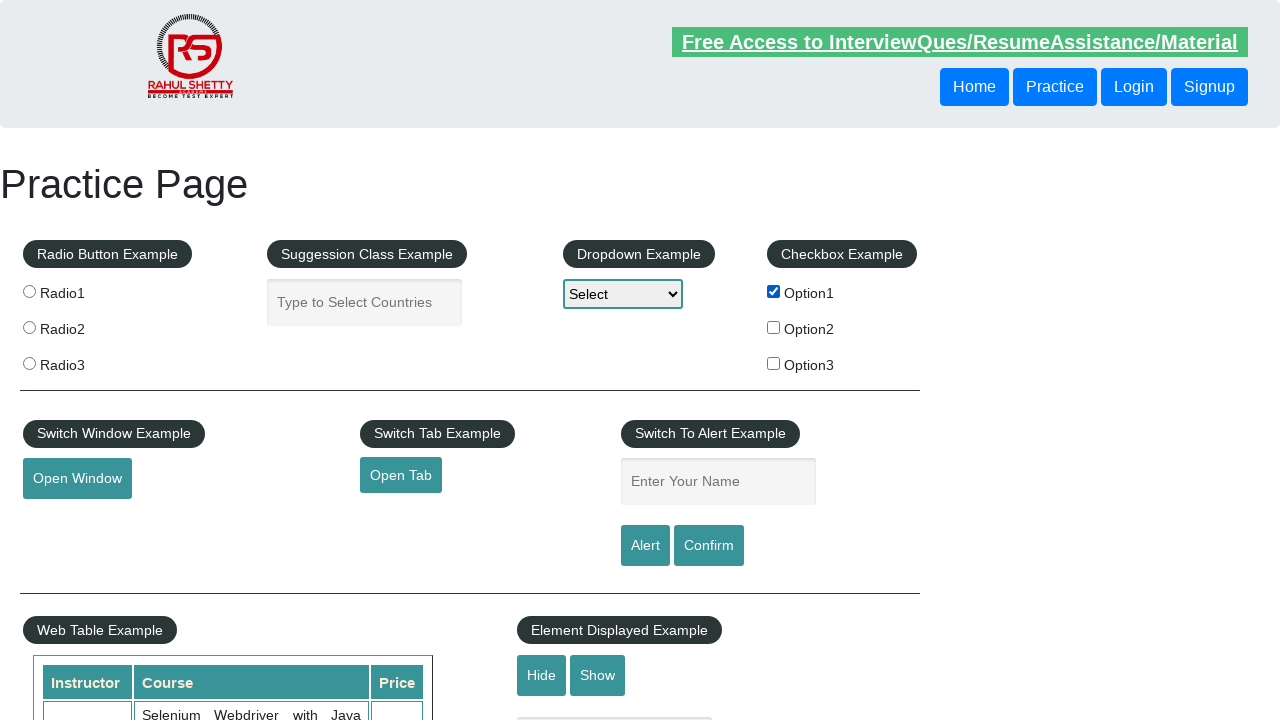

Verified checkbox option 1 is selected
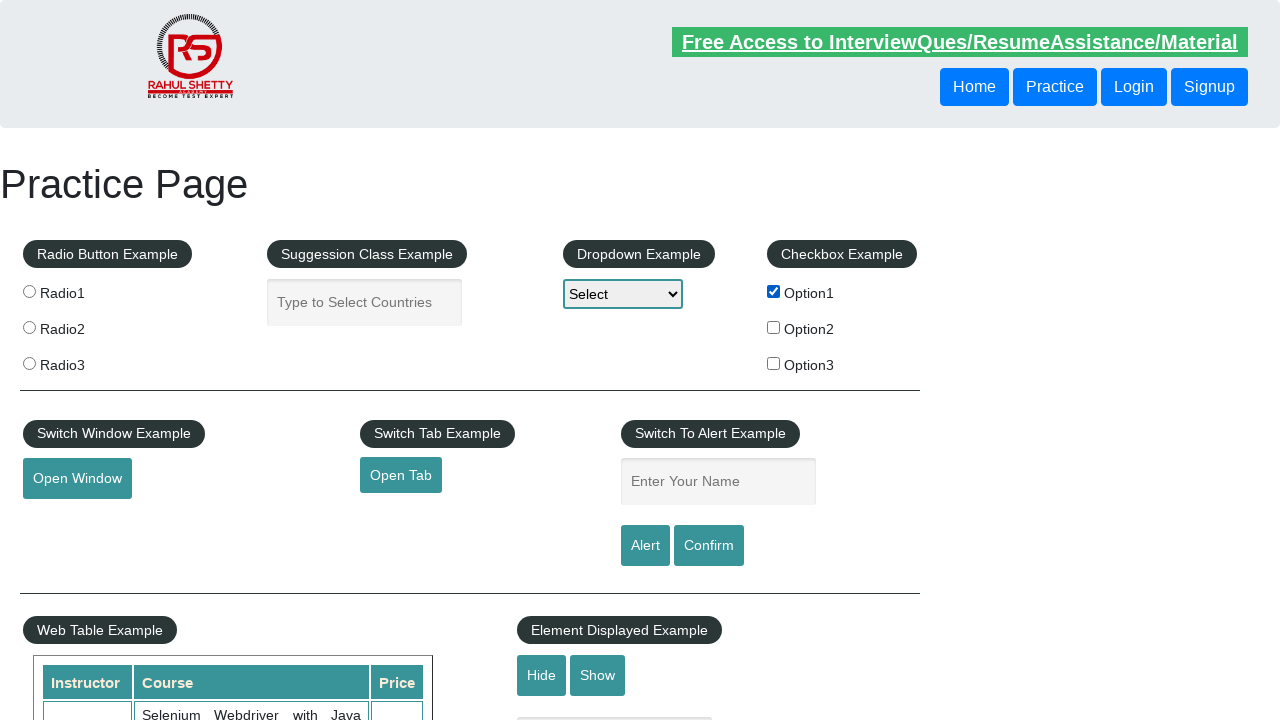

Clicked checkbox option 1 to deselect it at (774, 291) on #checkBoxOption1
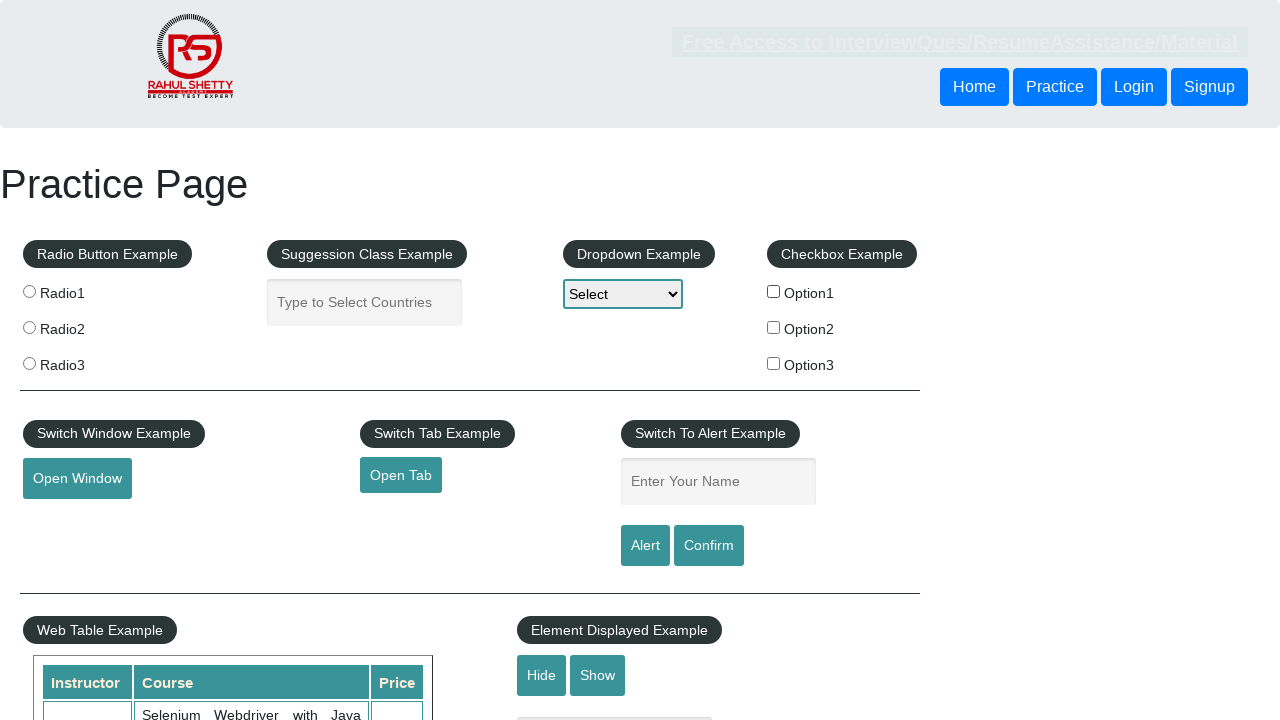

Verified checkbox option 1 is deselected
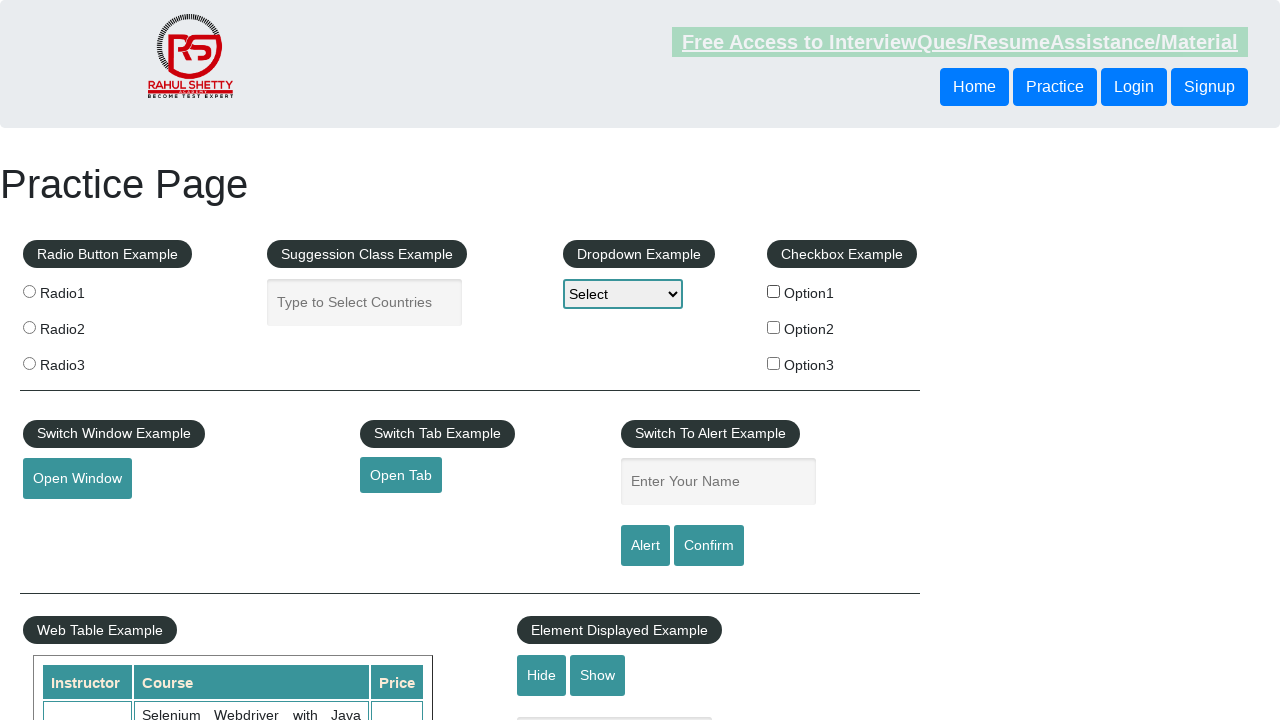

Located all checkboxes on the page
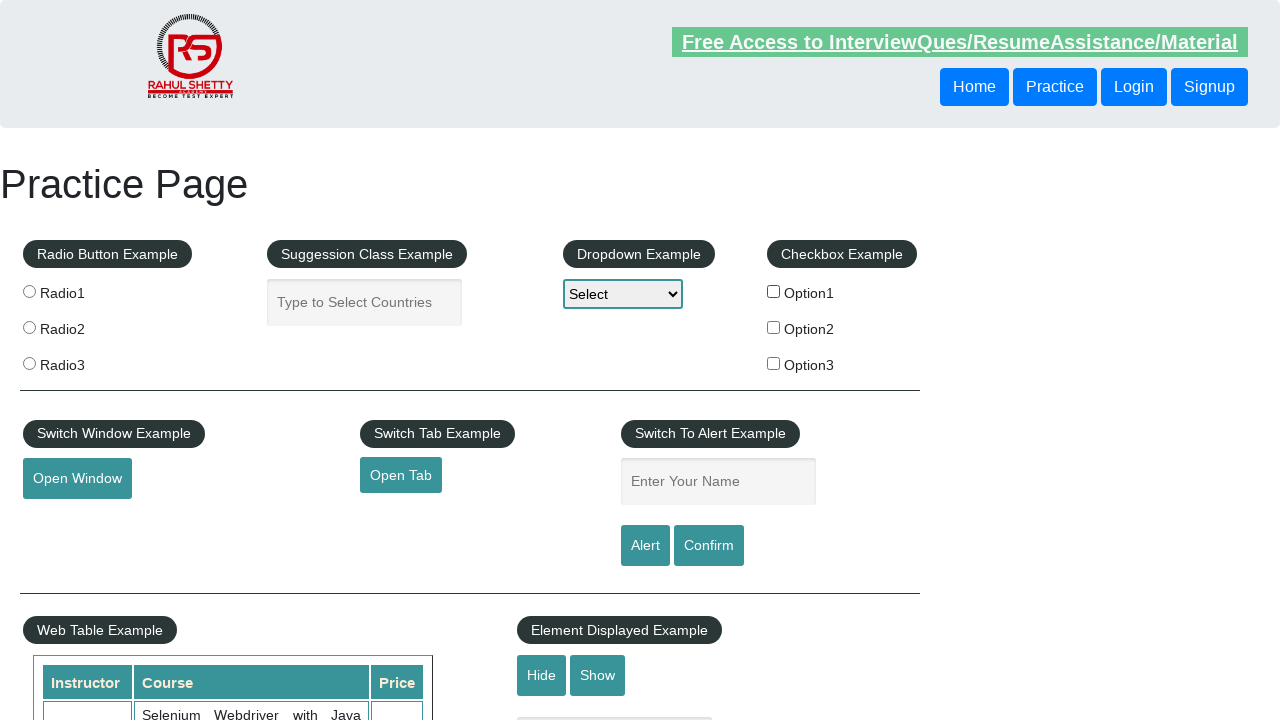

Counted all checkboxes on the page: 3 total
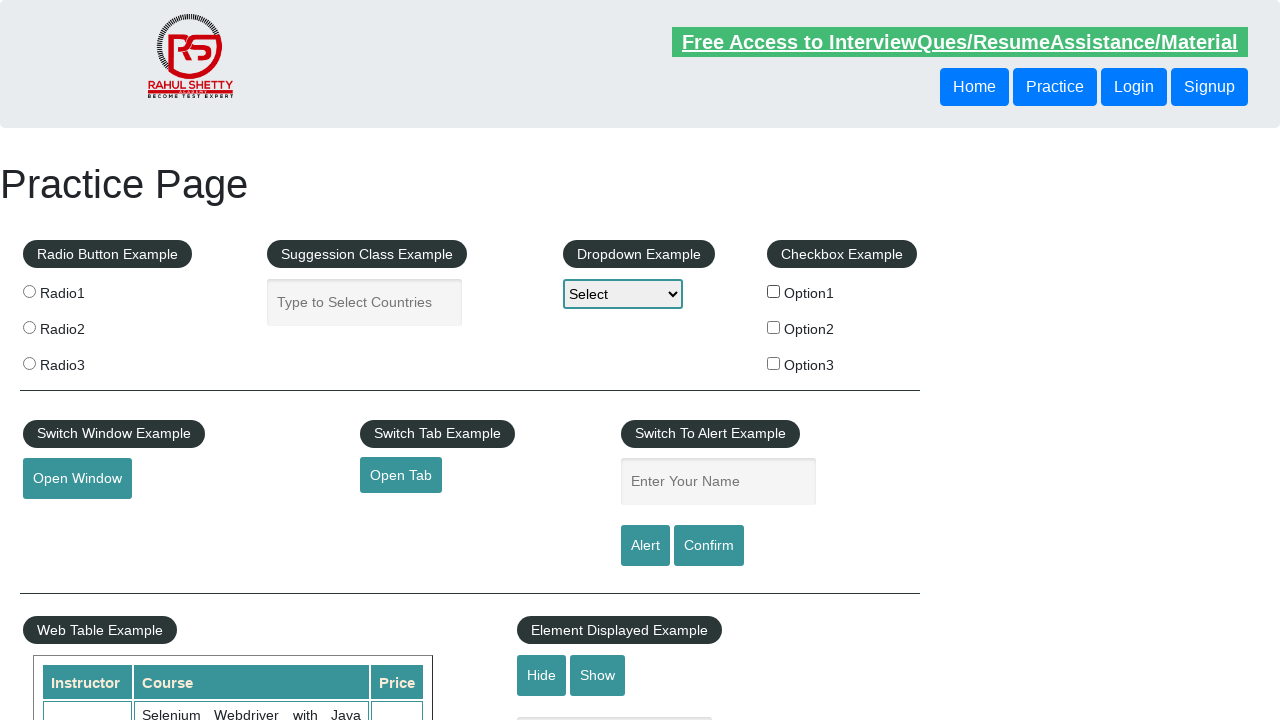

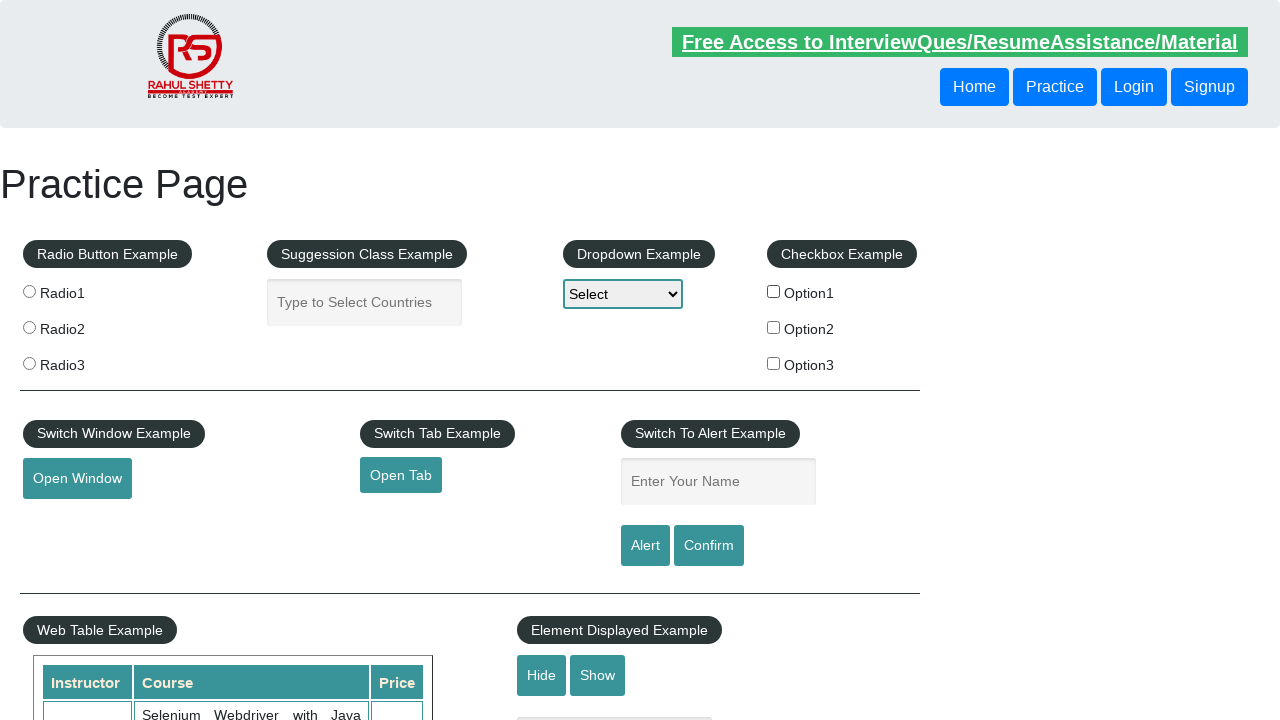